Downloads a text file by clicking on the download link

Starting URL: https://the-internet.herokuapp.com/download

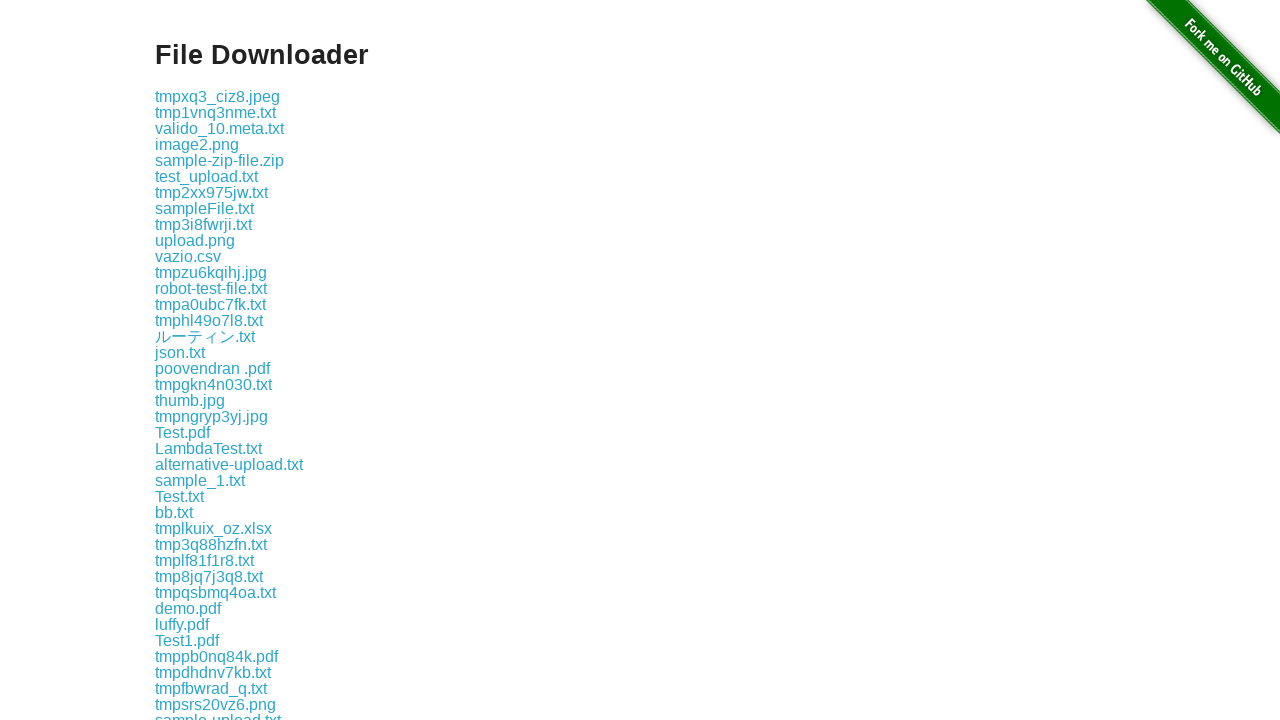

Clicked on LambdaTest.txt download link at (208, 448) on xpath=//a[text()='LambdaTest.txt']
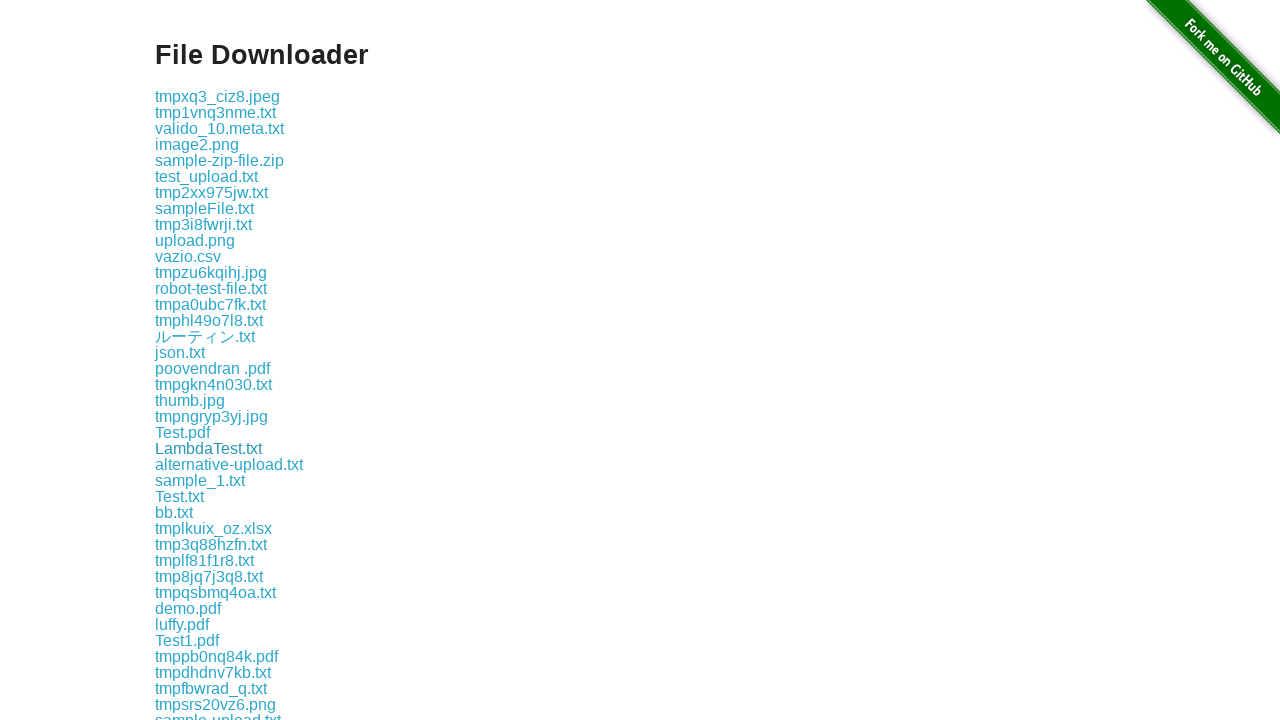

Waited 5 seconds for download to complete
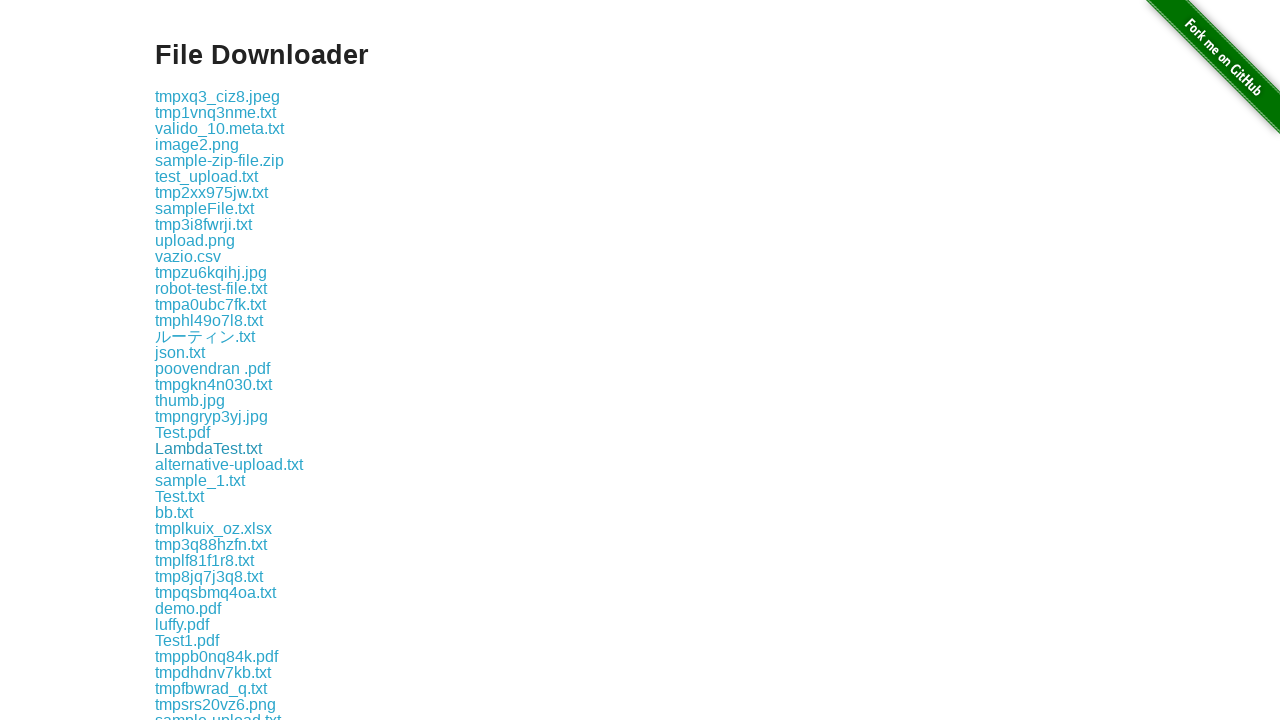

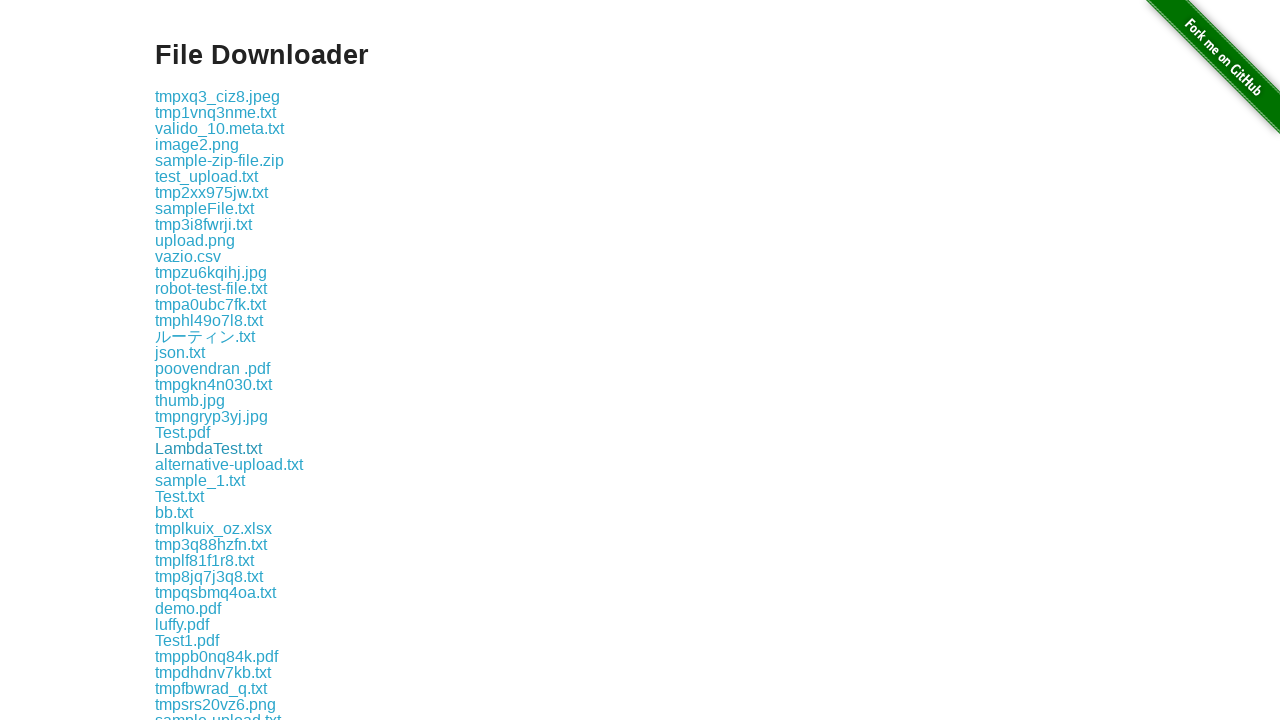